Navigates to Welcome to the Jungle job search page with Python job listings in France and verifies that job listings are displayed

Starting URL: https://www.welcometothejungle.com/fr/jobs?refinementList%5Boffices.country_code%5D%5B%5D=FR&query=python&page=1

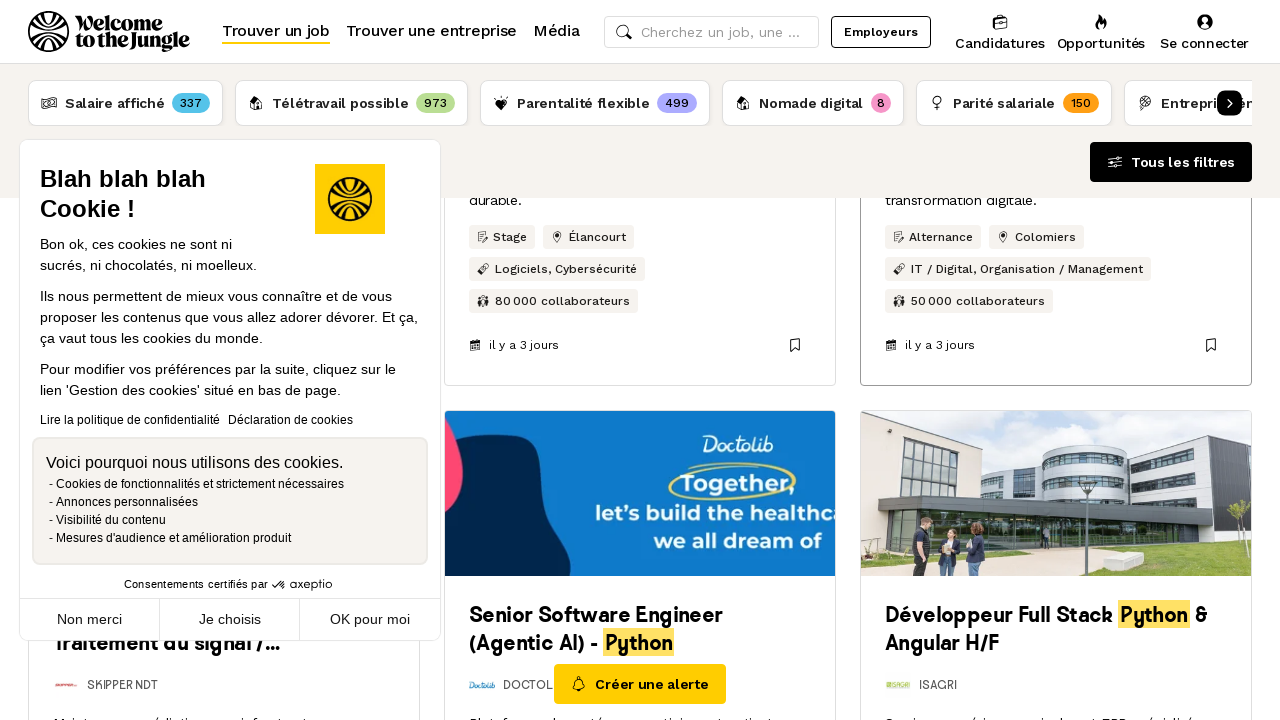

Navigated to Welcome to the Jungle job search page with Python listings in France
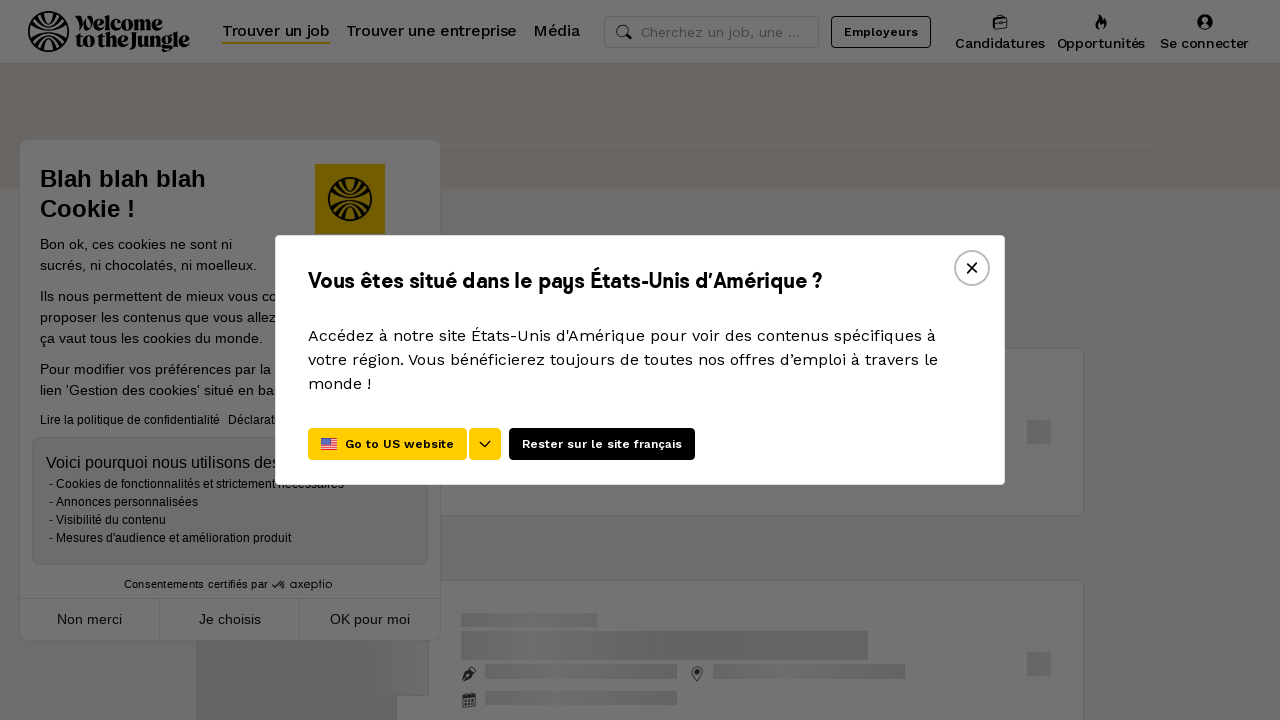

Job listings loaded on the page
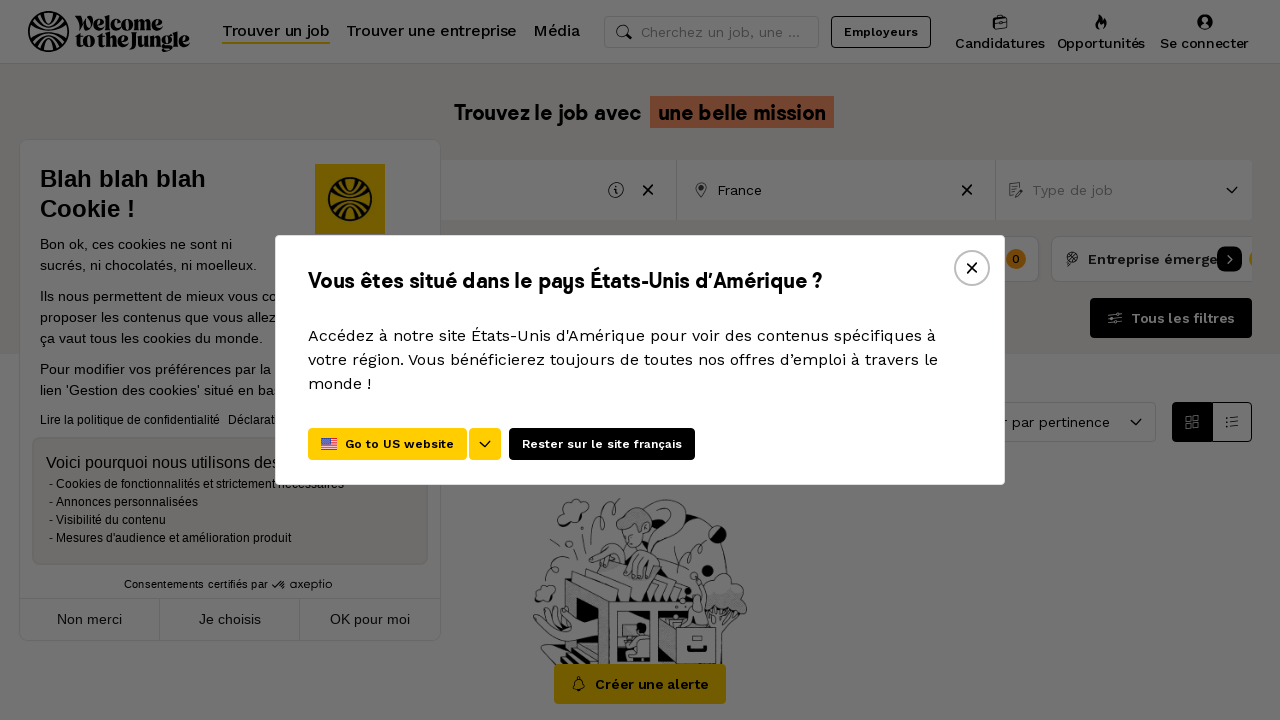

Verified that job listings are displayed
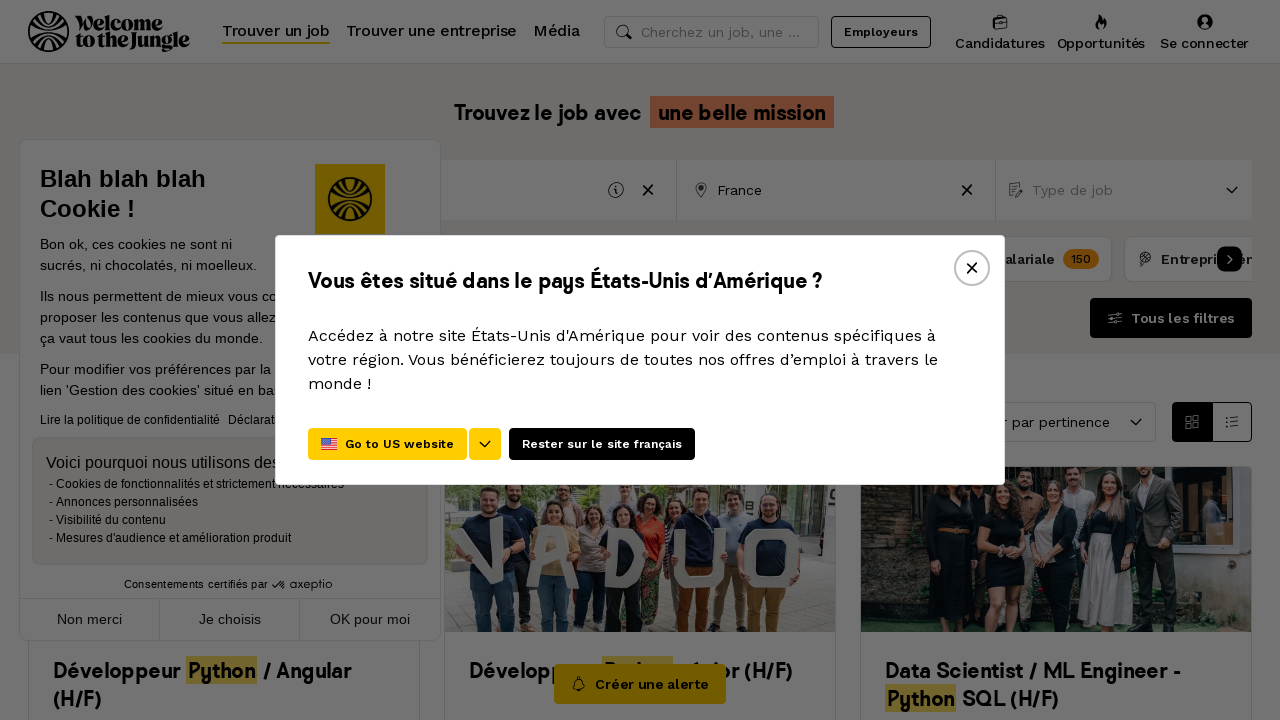

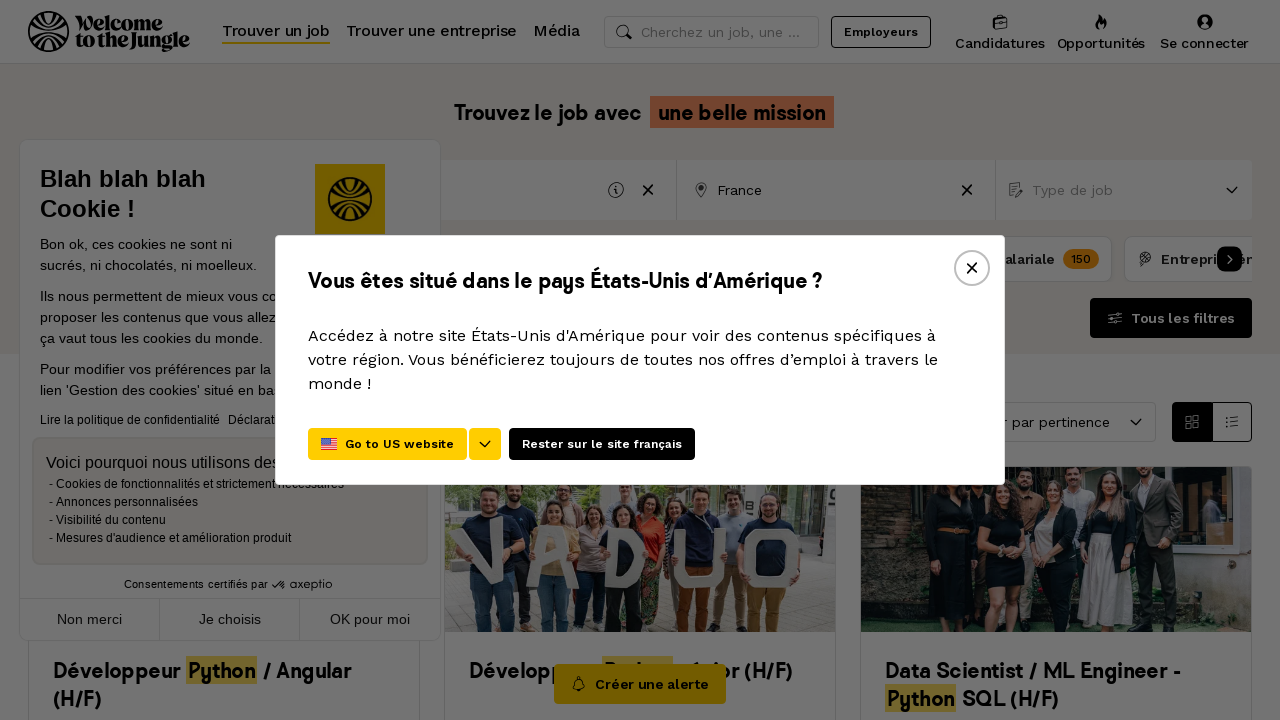